Verifies that the online payment section title displays "Онлайн пополнение без комиссии" (Online top-up without commission) on the MTS Belarus website

Starting URL: https://www.mts.by

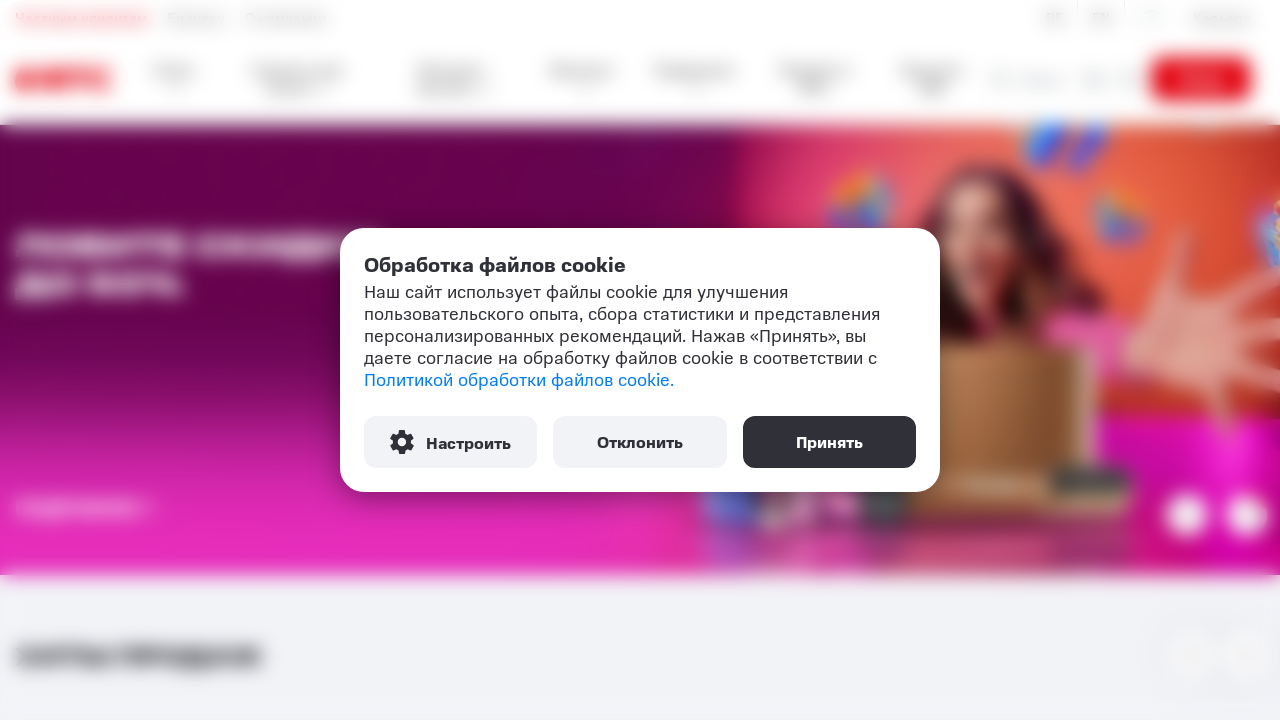

Payment wrapper section title element became visible
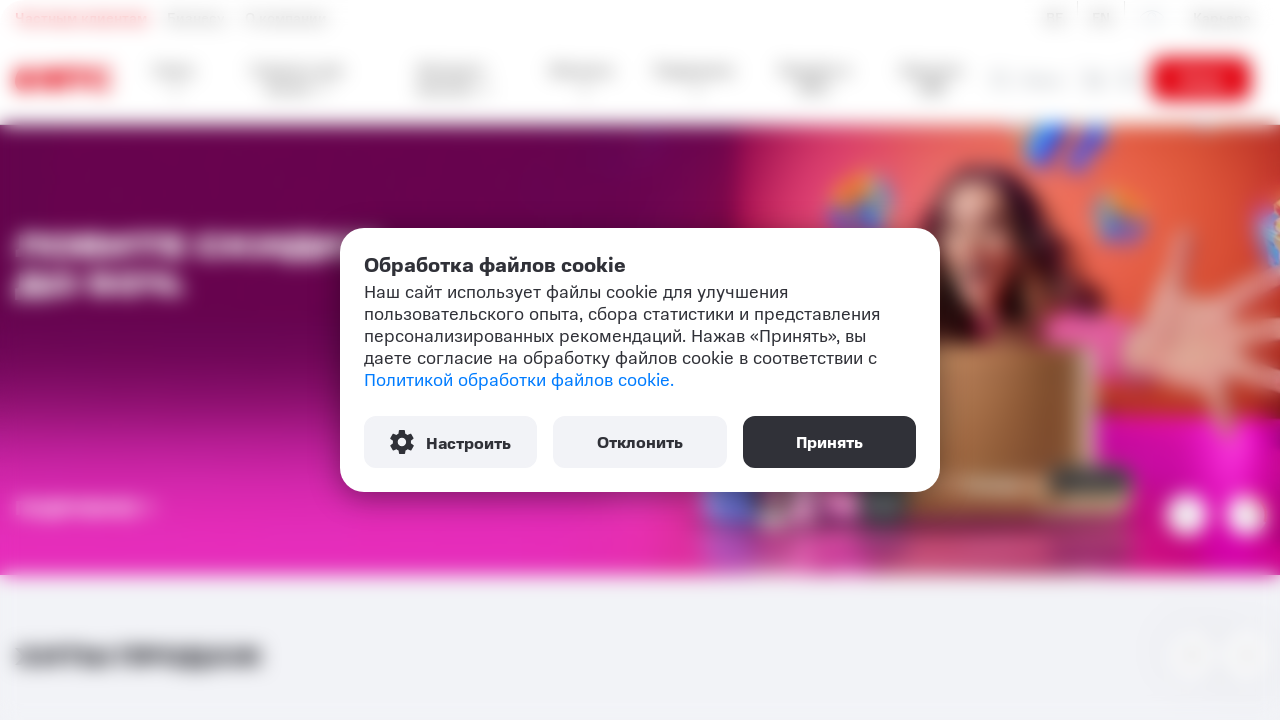

Retrieved title text content from payment section
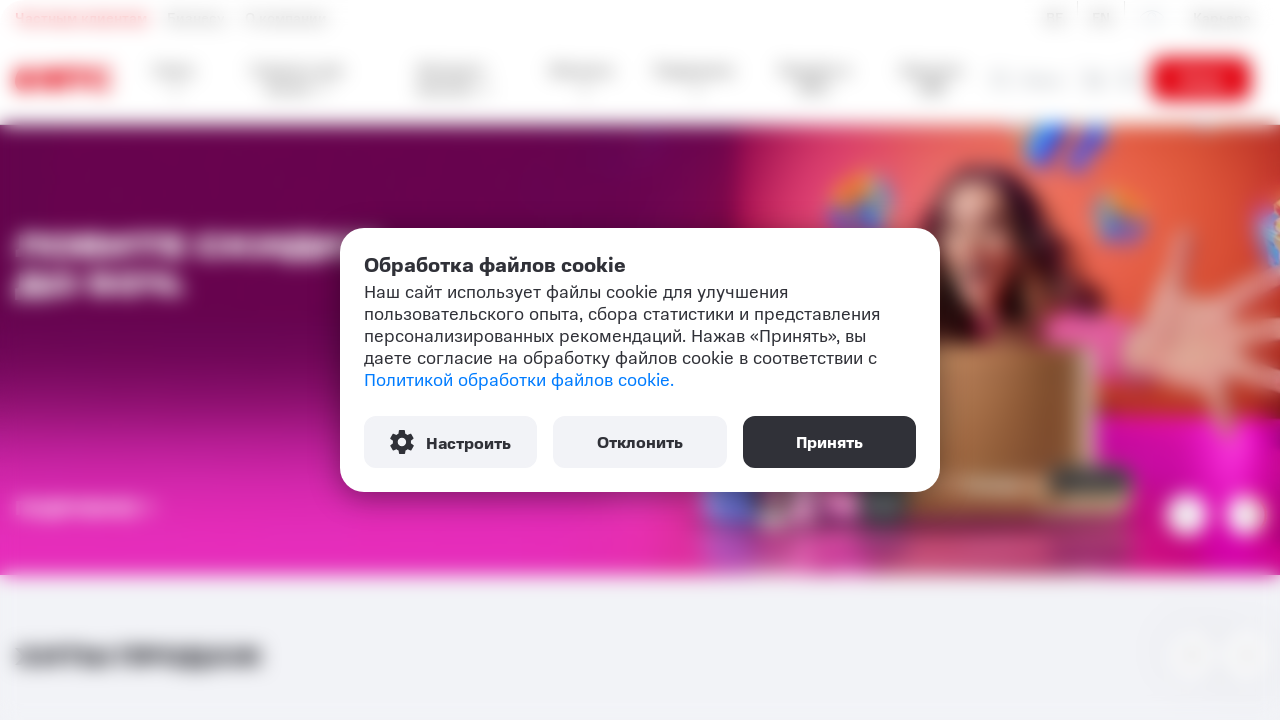

Normalized whitespace in title text
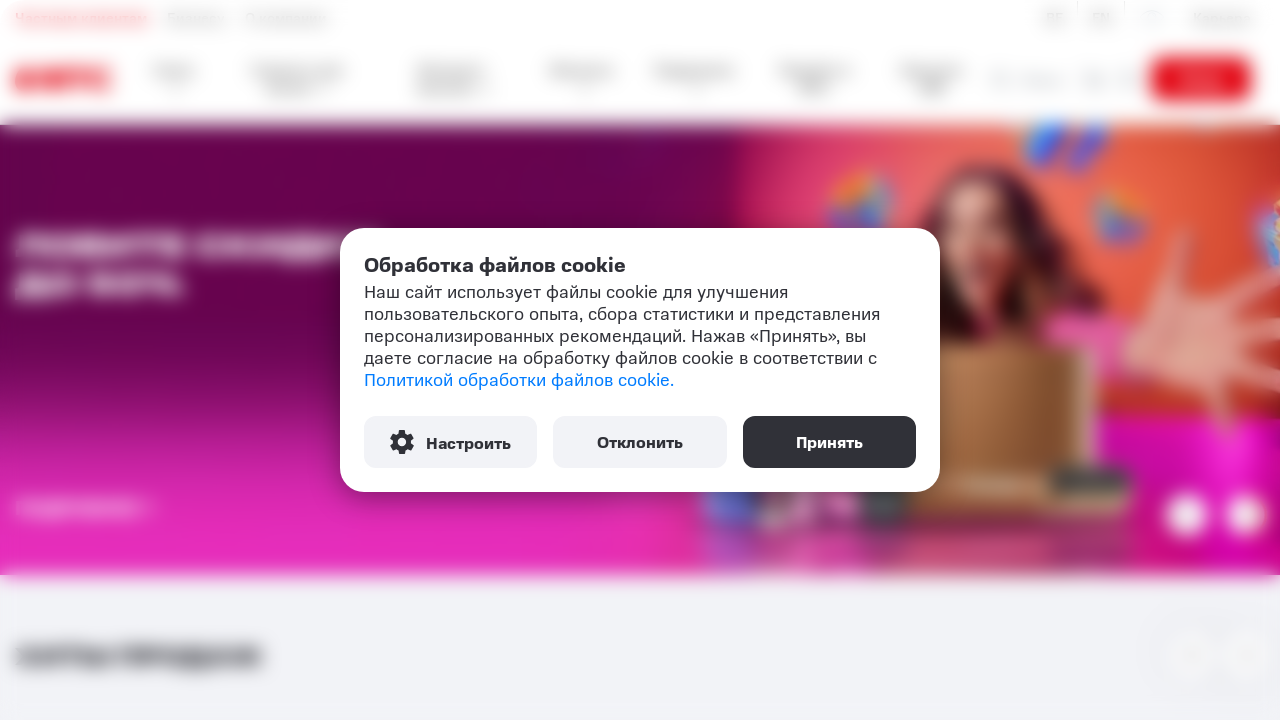

Verified title text matches expected 'Онлайн пополнение без комиссии'
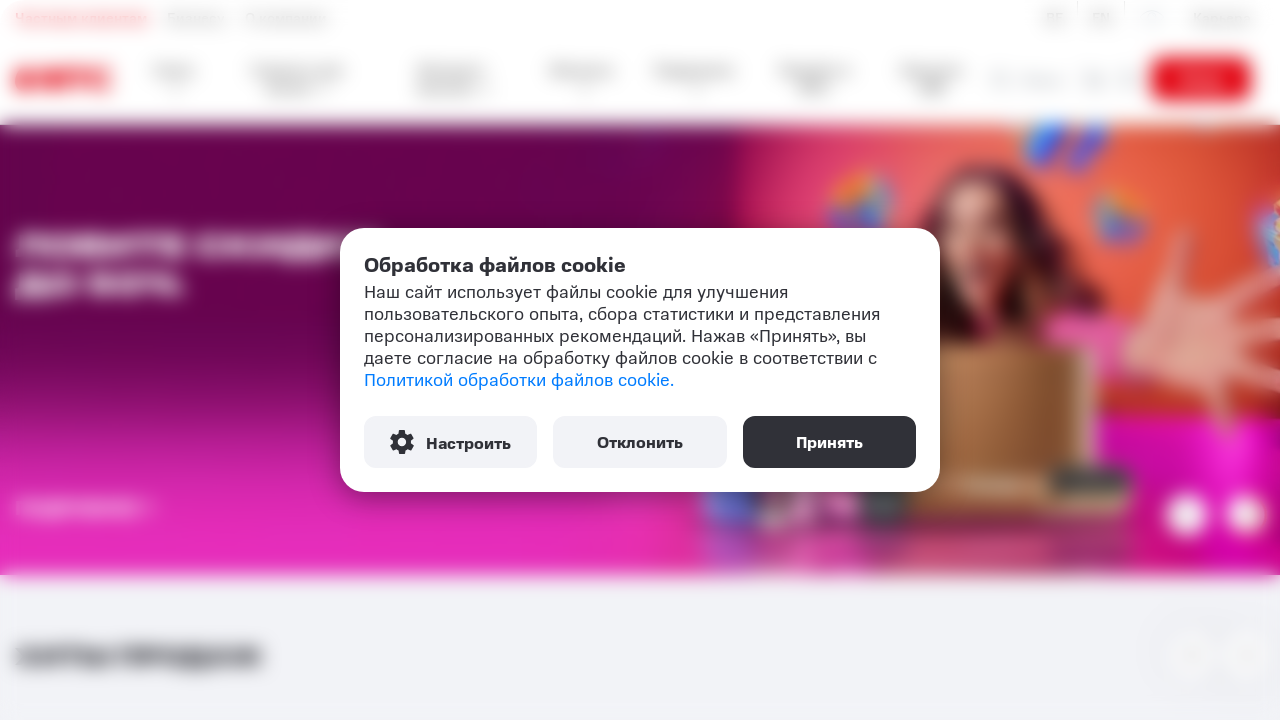

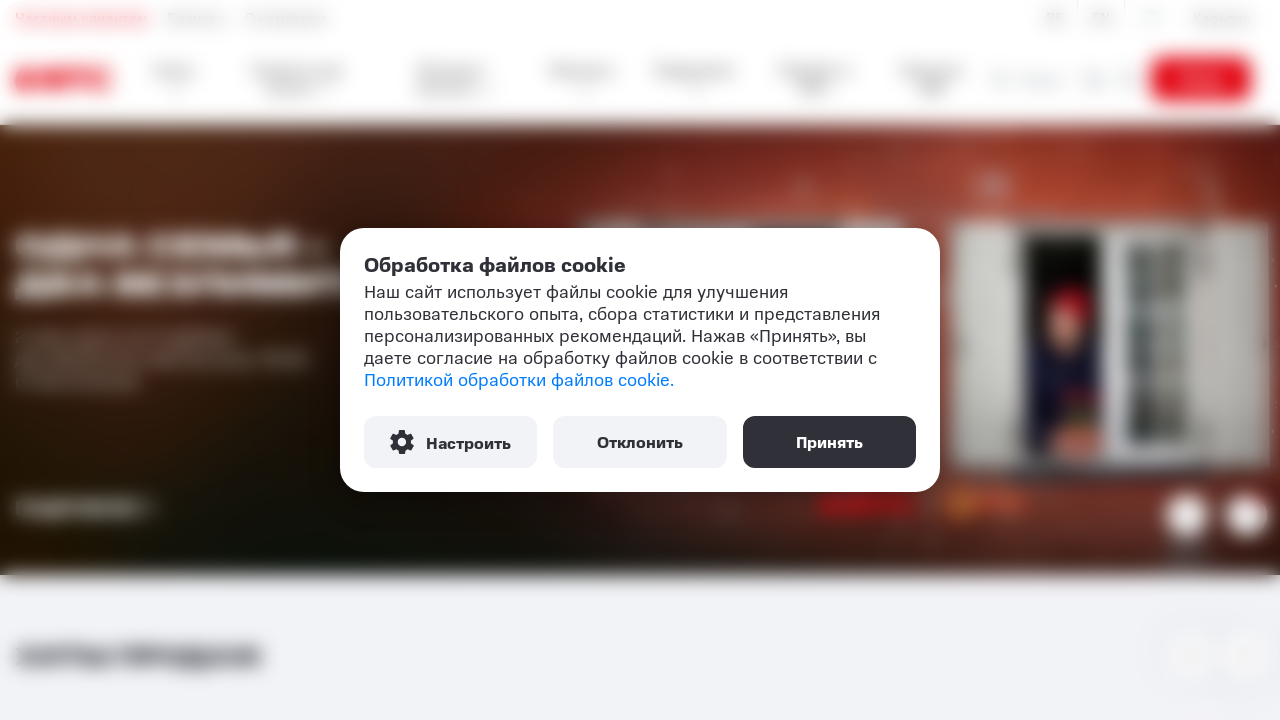